Tests the Walk Score website by searching for an address and waiting for the walk score result to load on the results page.

Starting URL: https://www.walkscore.com

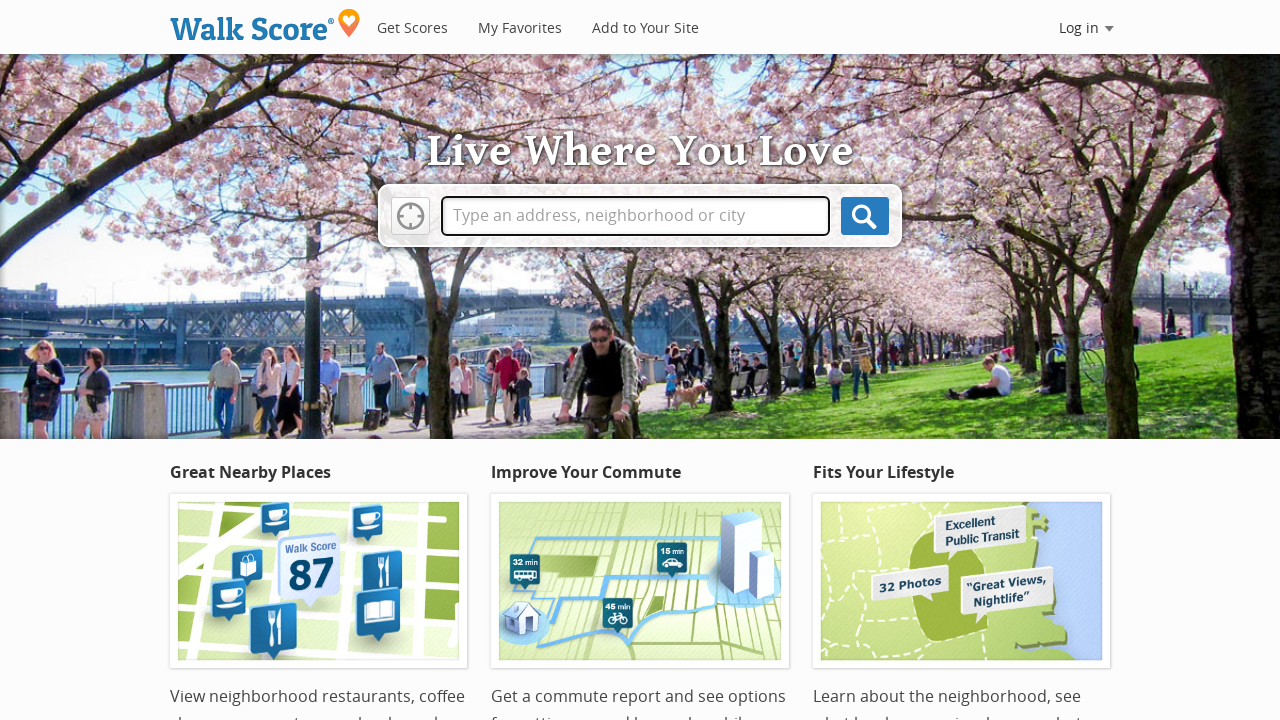

Filled search box with address 'monticello ave Charlottesville' on //*[@id='gs-street']
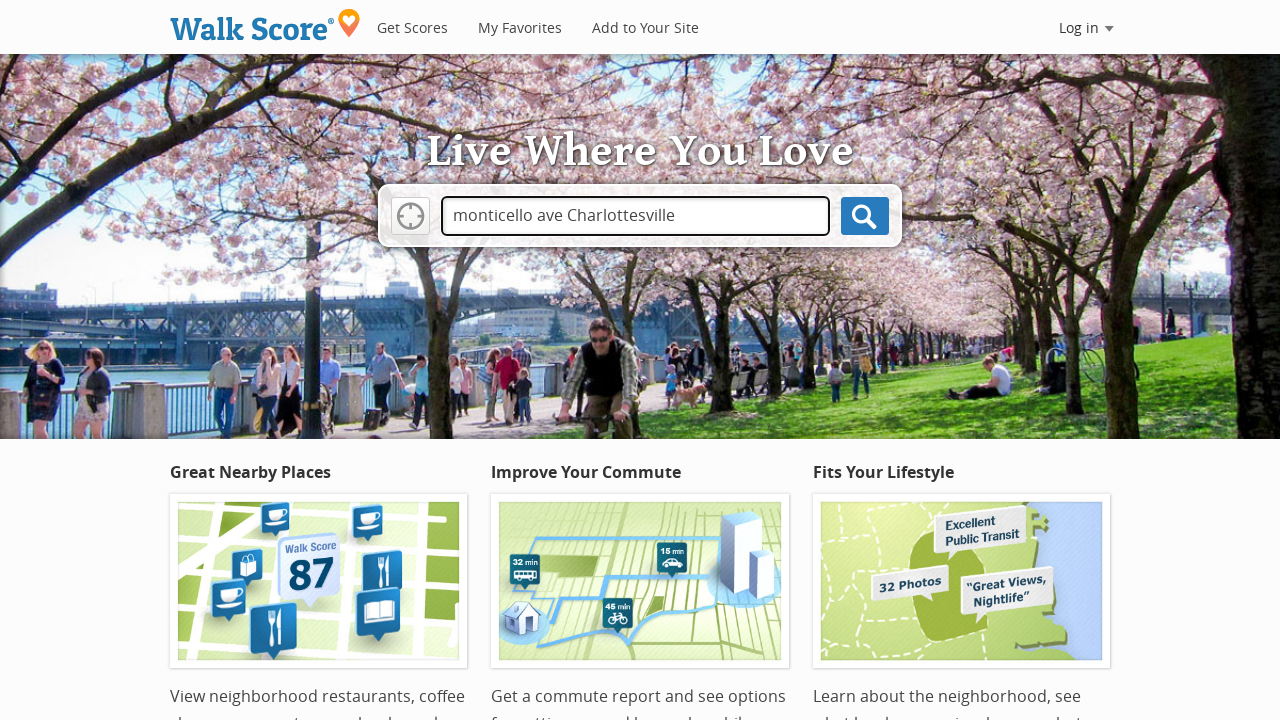

Pressed Enter to submit the address search on //*[@id='gs-street']
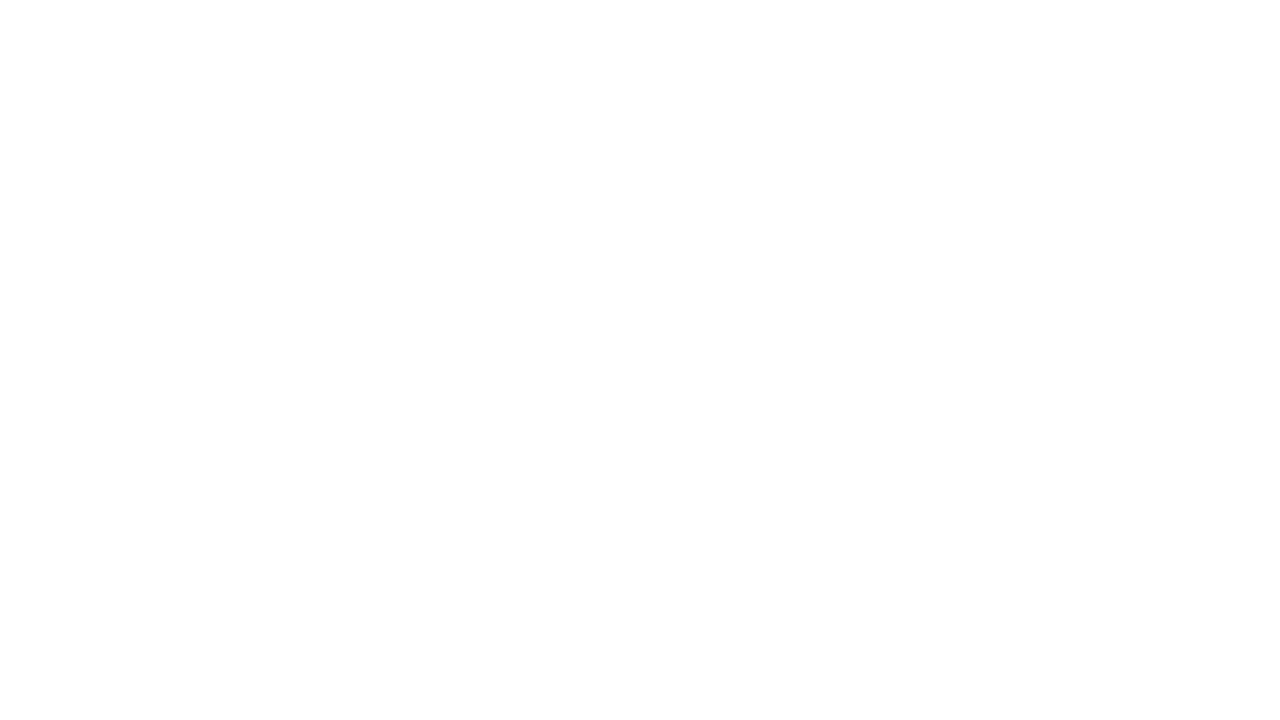

Walk score result loaded on the results page
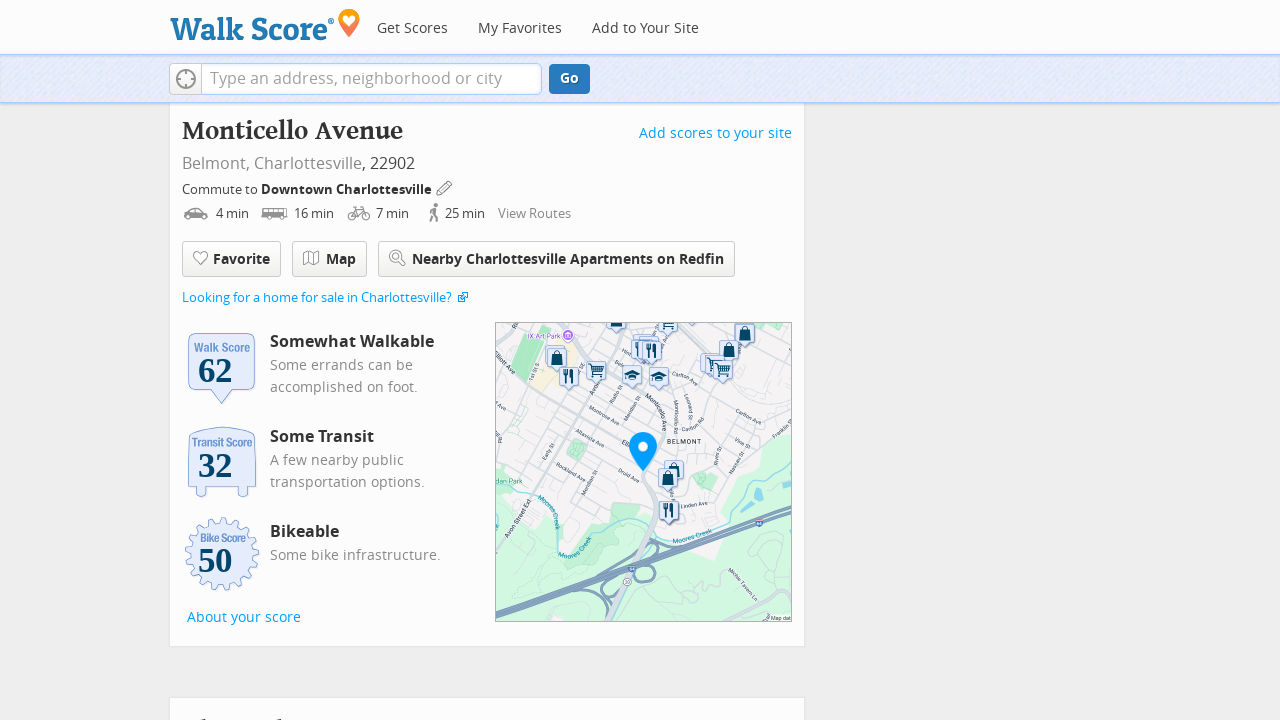

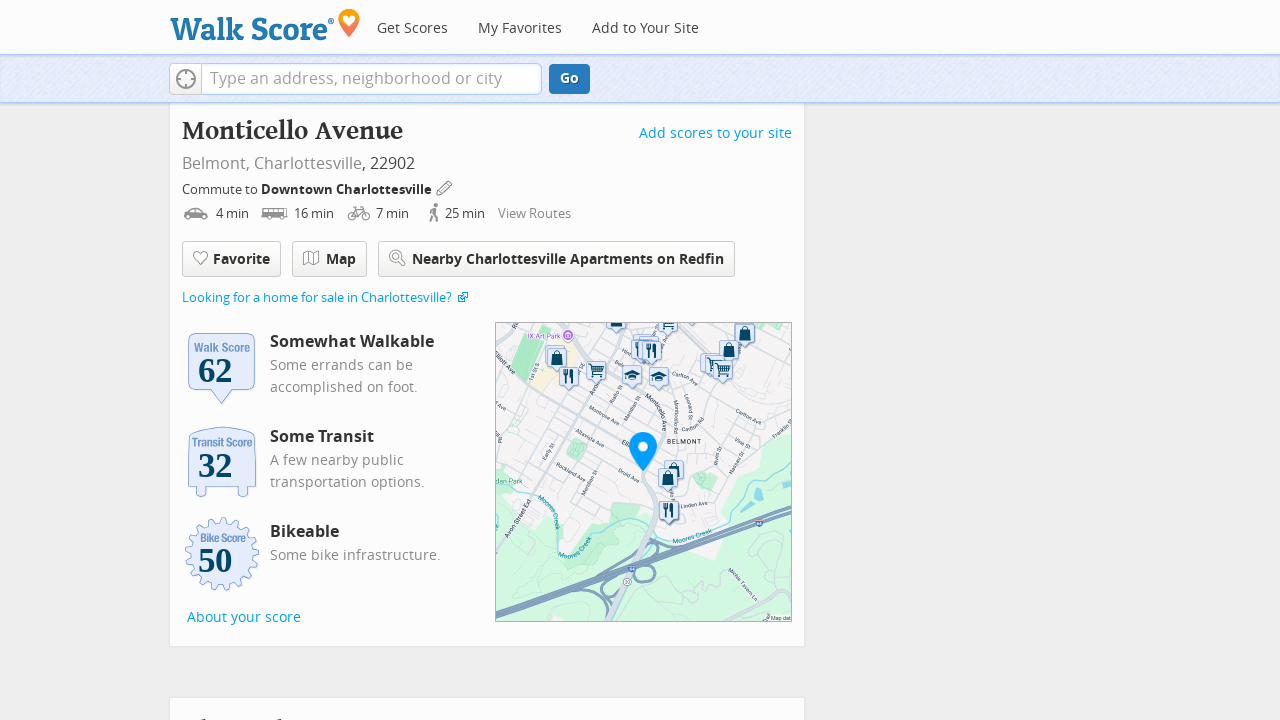